Tests un-marking todo items as complete by unchecking their checkboxes.

Starting URL: https://demo.playwright.dev/todomvc

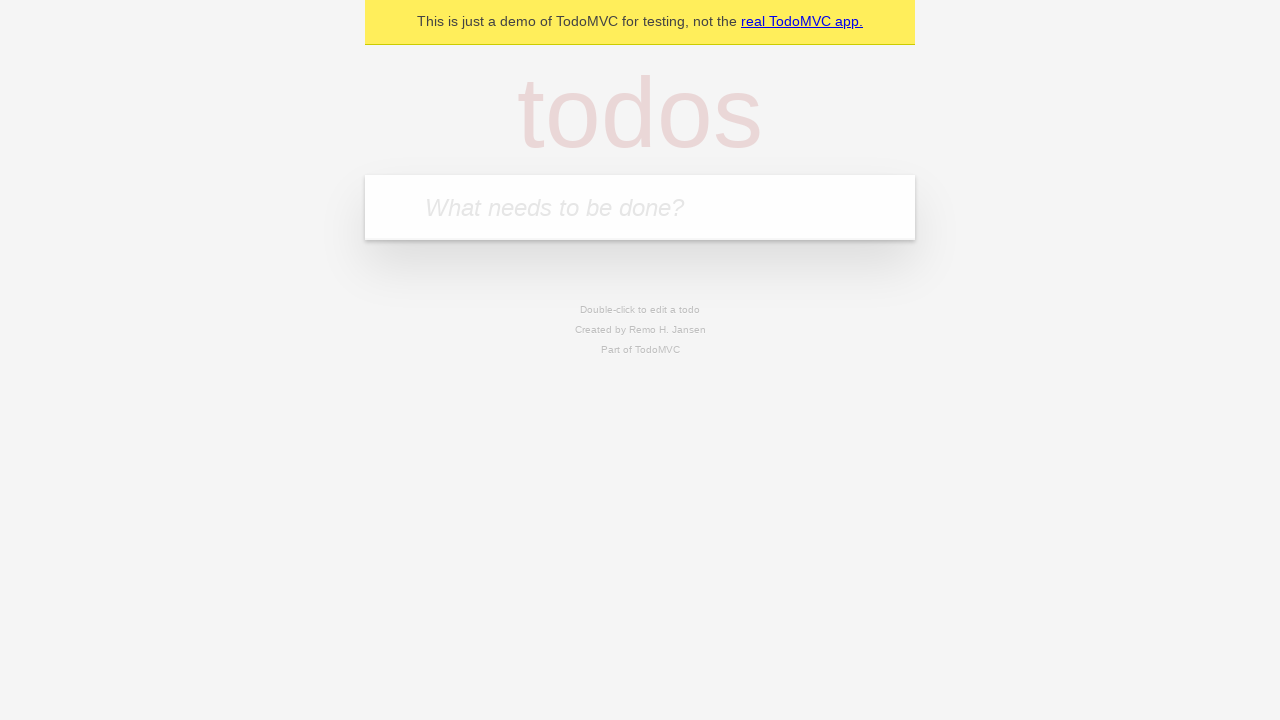

Filled todo input with 'buy some cheese' on internal:attr=[placeholder="What needs to be done?"i]
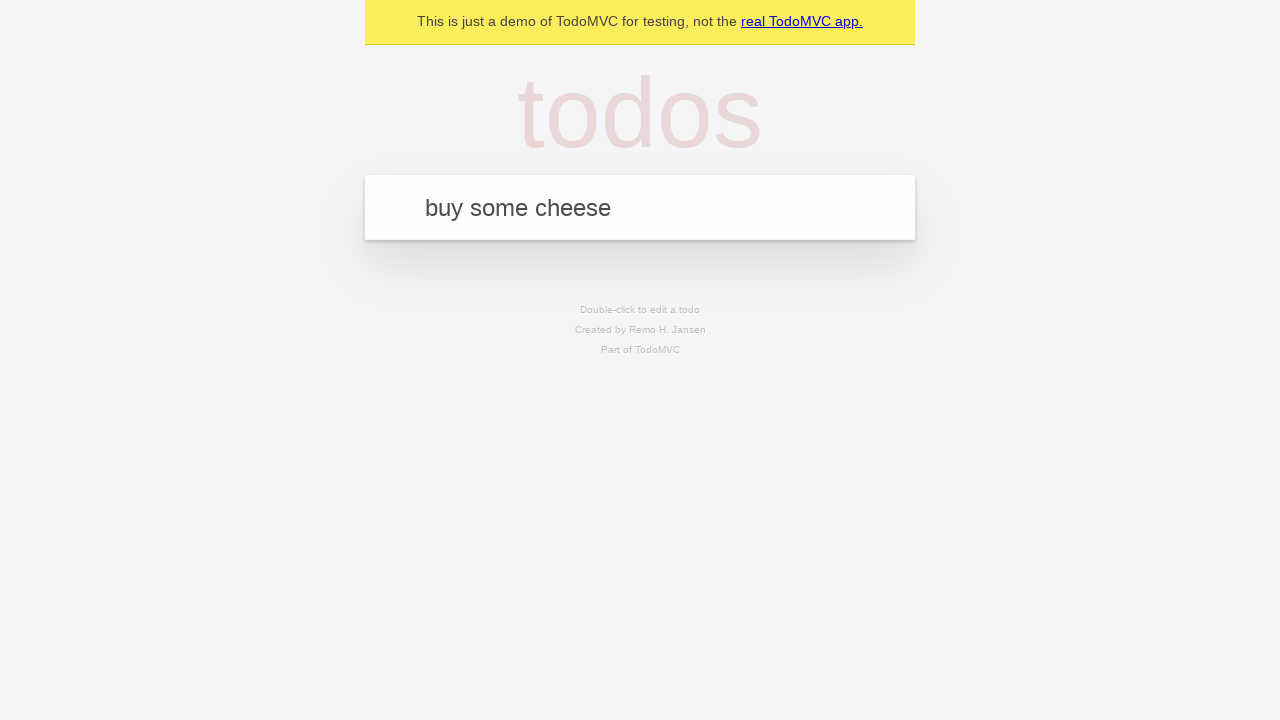

Pressed Enter to create first todo item on internal:attr=[placeholder="What needs to be done?"i]
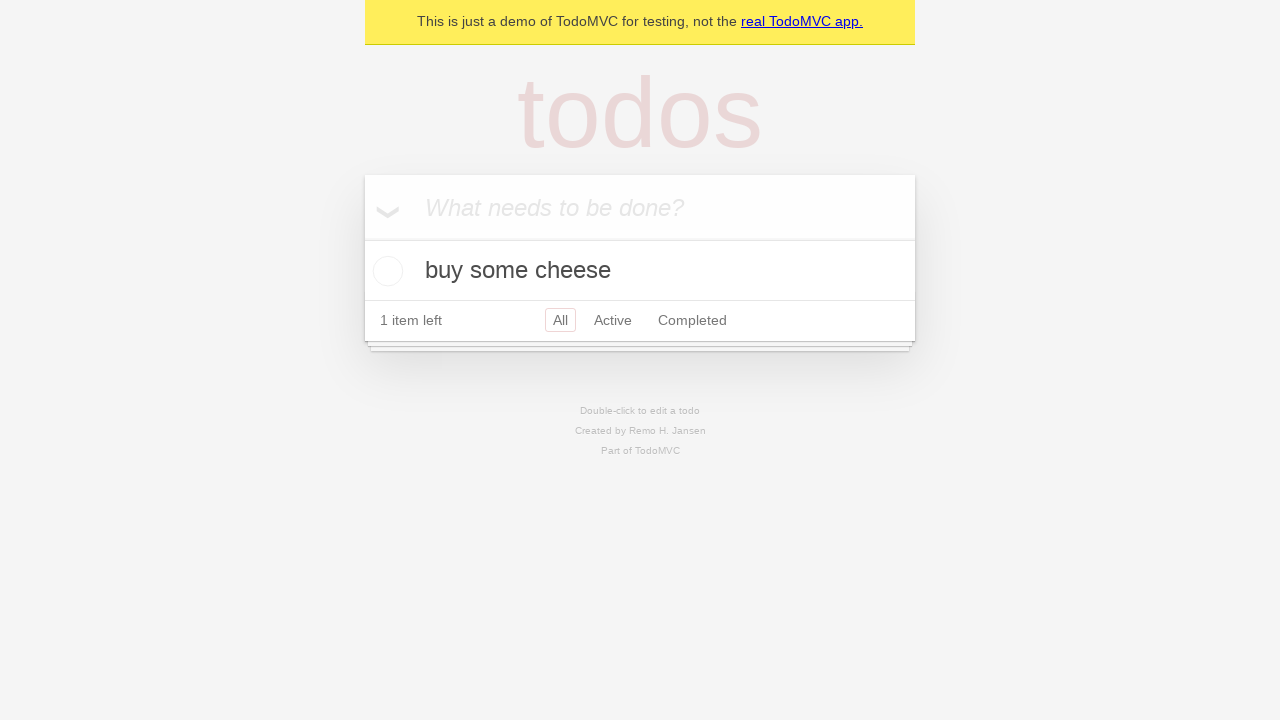

Filled todo input with 'feed the cat' on internal:attr=[placeholder="What needs to be done?"i]
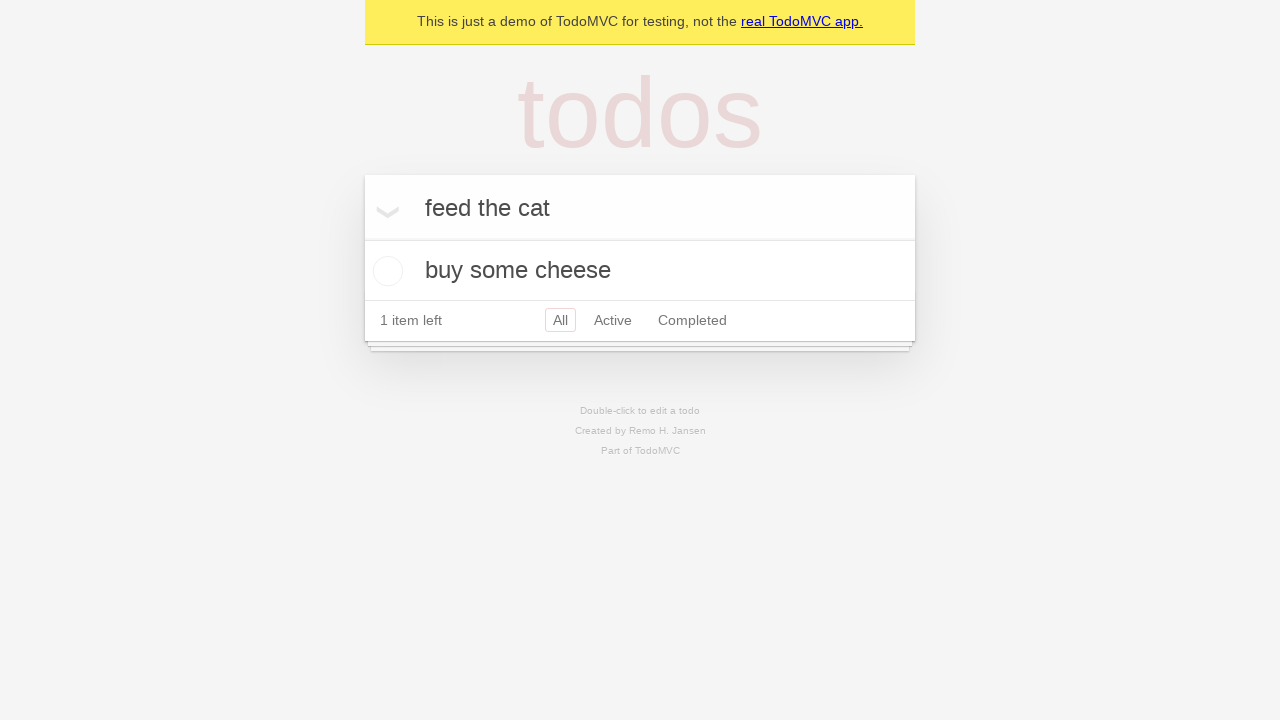

Pressed Enter to create second todo item on internal:attr=[placeholder="What needs to be done?"i]
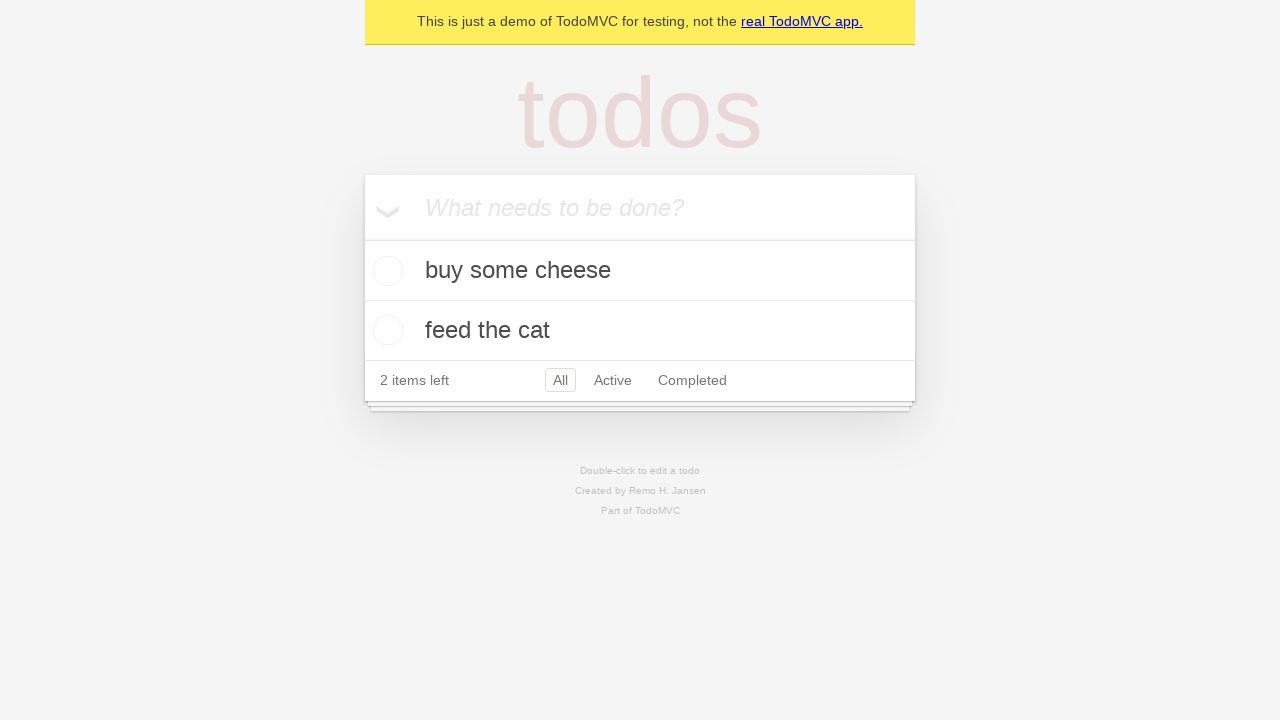

Waited for second todo item to appear
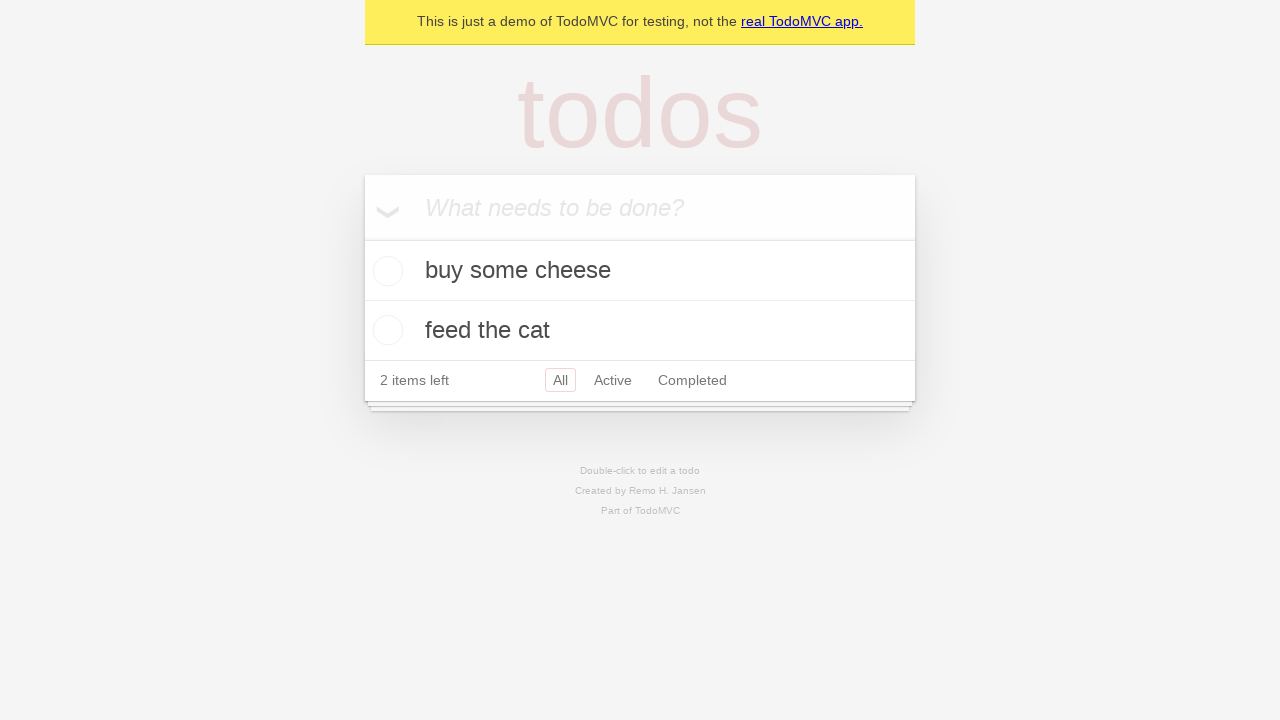

Checked checkbox for first todo item at (385, 271) on internal:testid=[data-testid="todo-item"s] >> nth=0 >> internal:role=checkbox
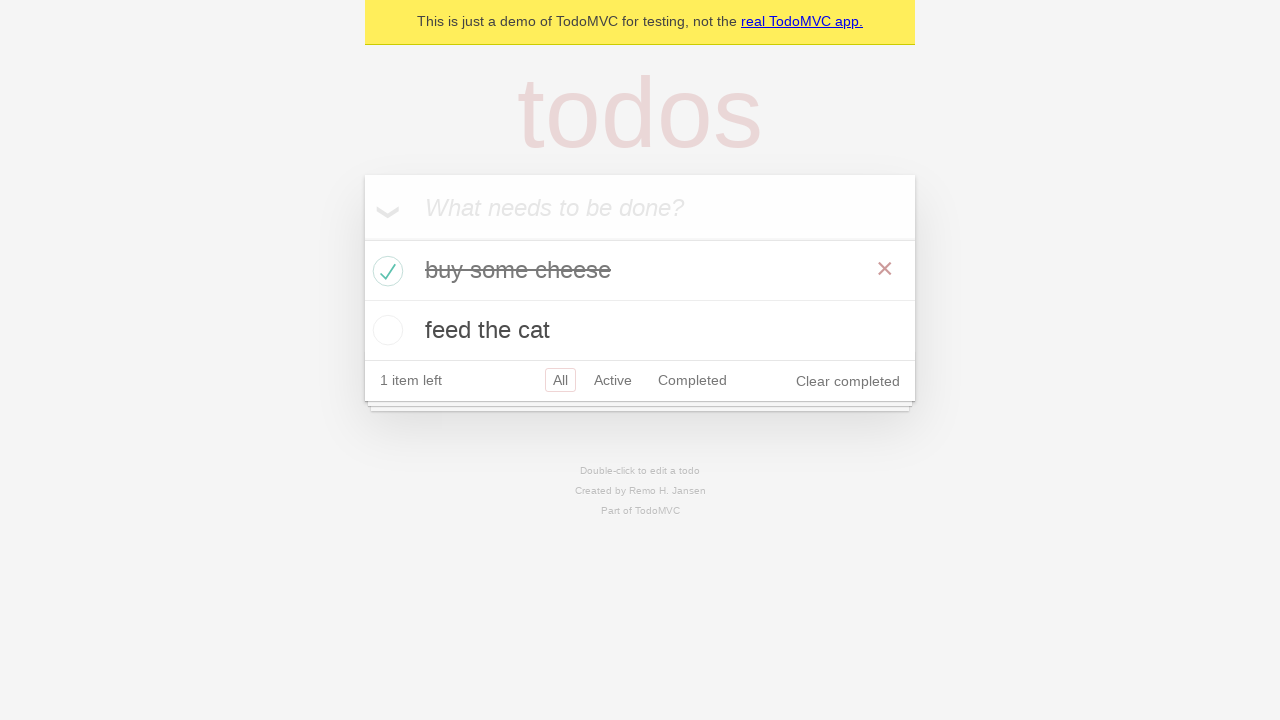

Unchecked checkbox to un-mark first todo item as complete at (385, 271) on internal:testid=[data-testid="todo-item"s] >> nth=0 >> internal:role=checkbox
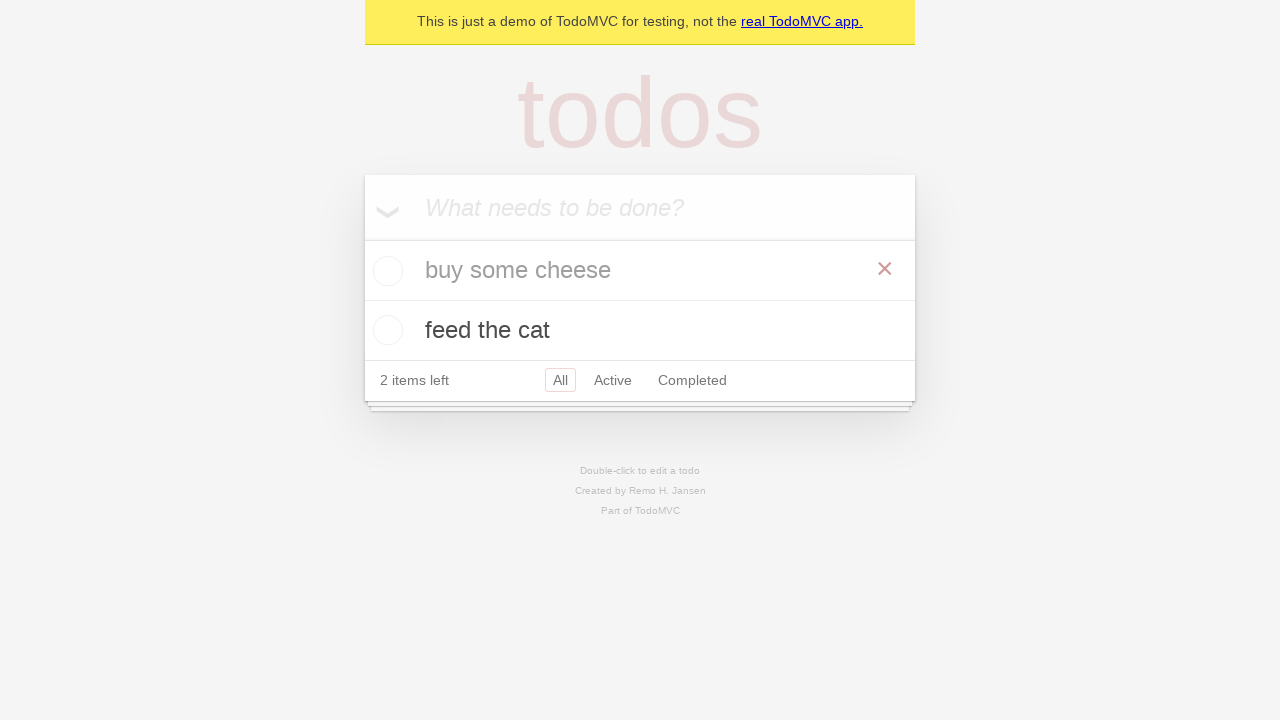

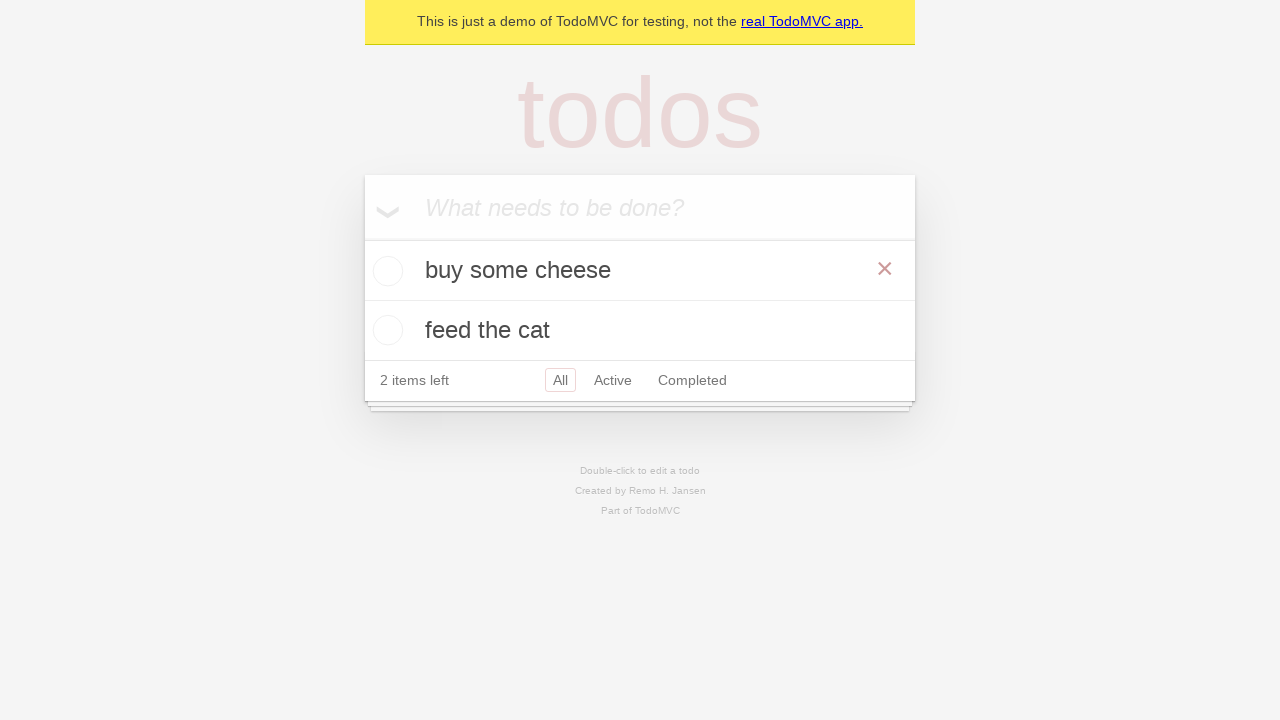